Tests the Russian Federal Tax Service company search functionality by entering a Tax Identification Number (TIN) and retrieving company information from the search results.

Starting URL: https://egrul.nalog.ru/index.html

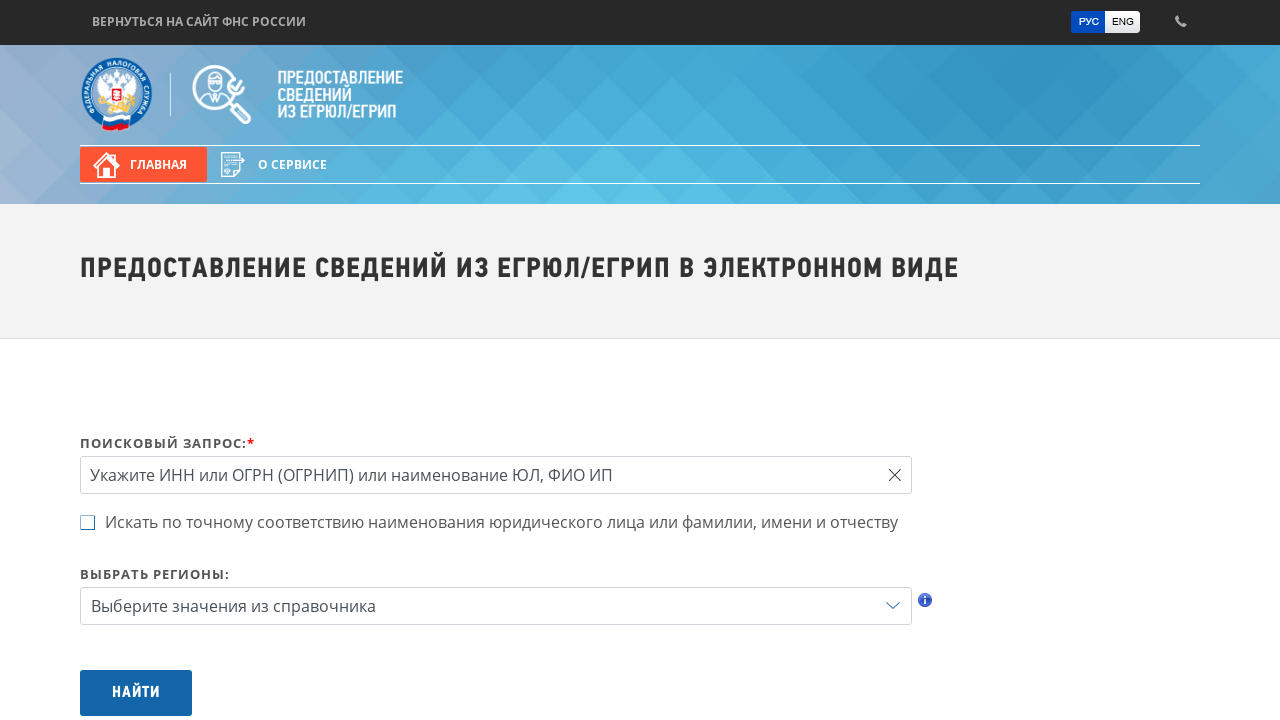

Filled search field with TIN number '7707083893' on #query
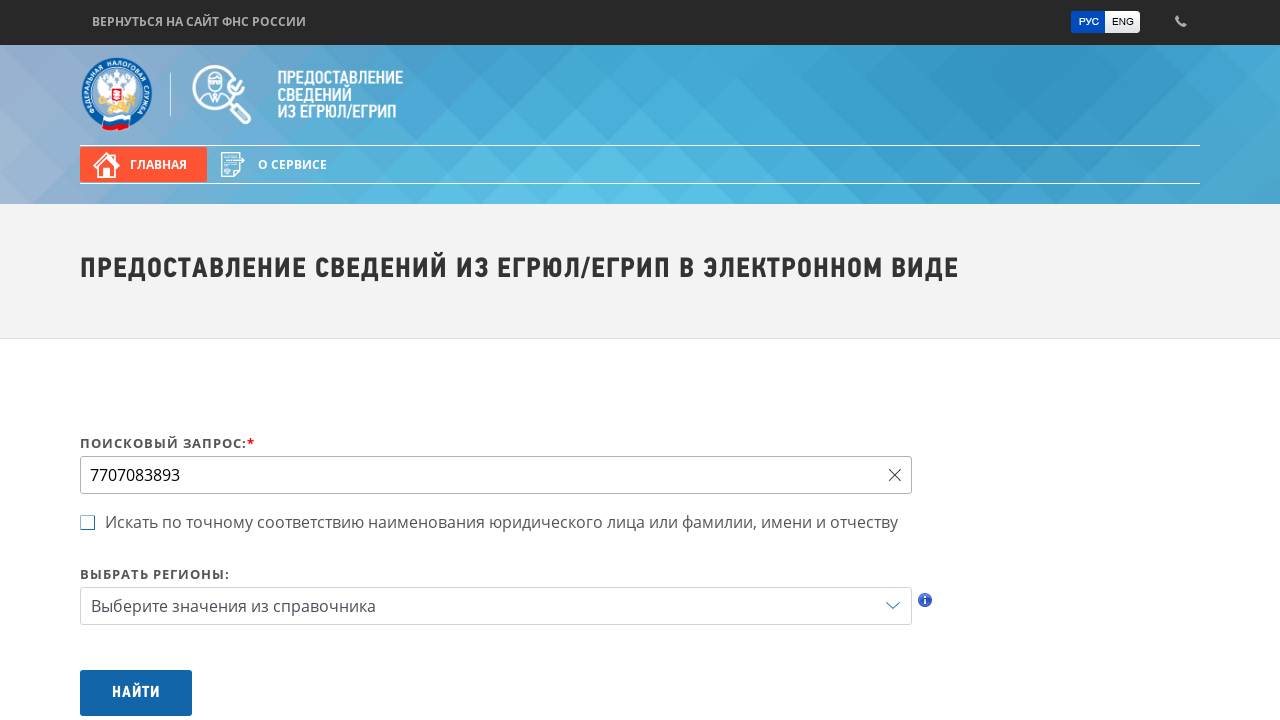

Clicked search button to query Russian Federal Tax Service at (136, 693) on #btnSearch
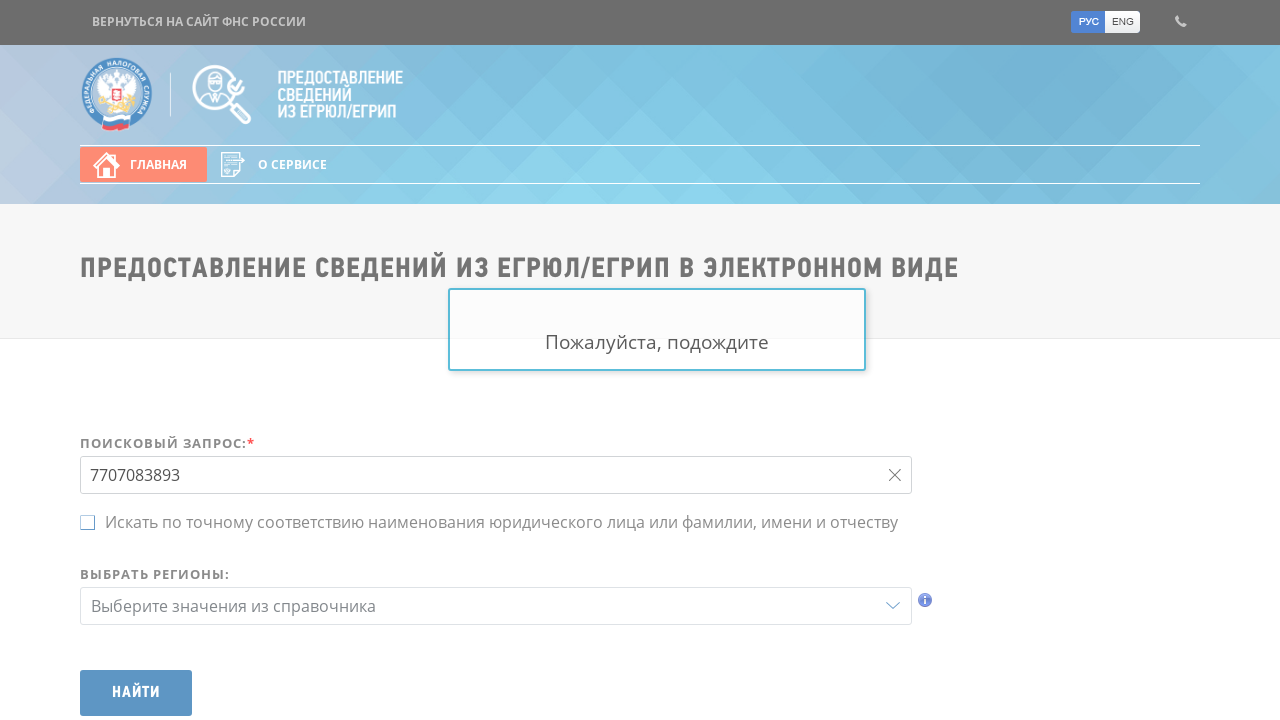

Search results loaded successfully
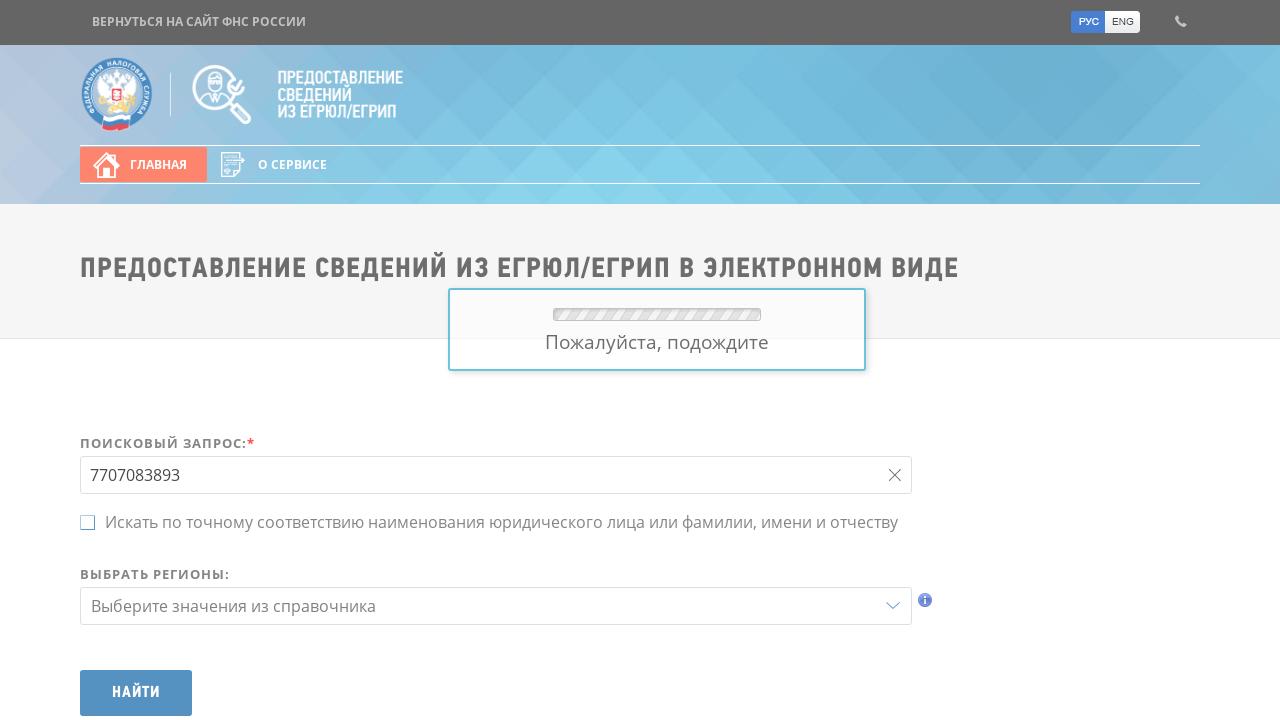

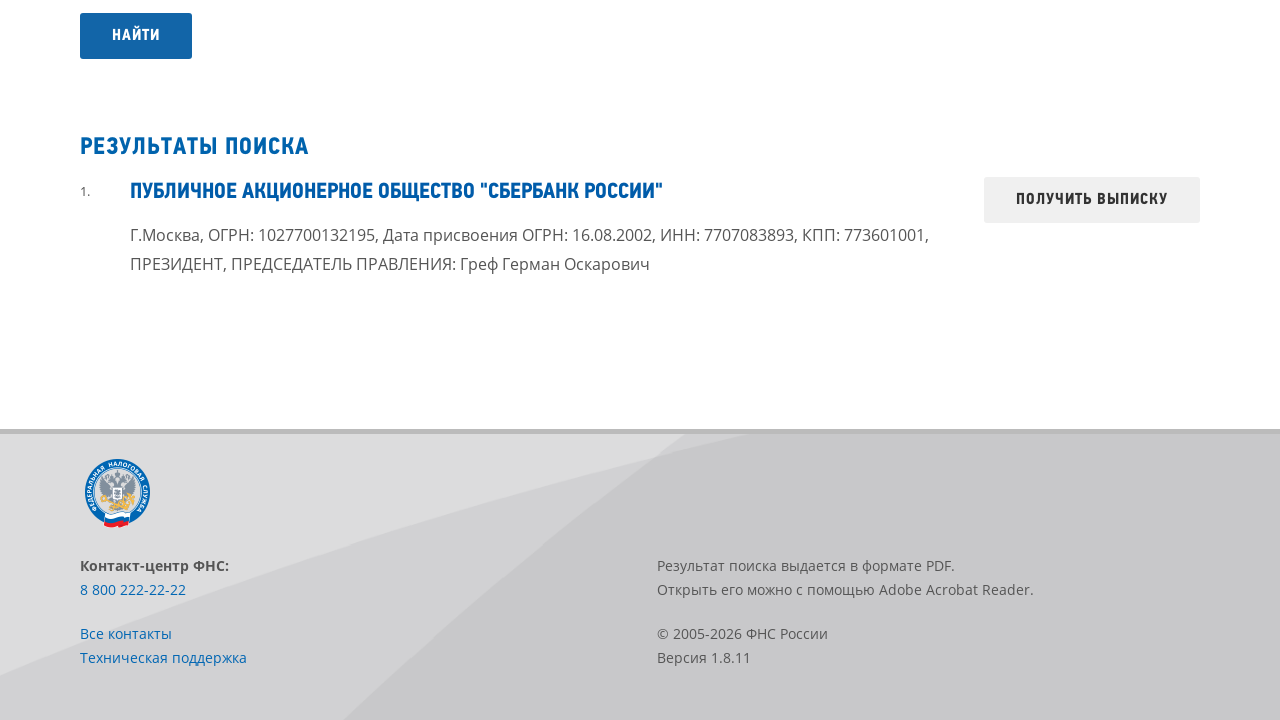